Tests sending a TAB key press using keyboard actions without targeting a specific element, and verifies the page displays the correct key that was pressed.

Starting URL: http://the-internet.herokuapp.com/key_presses

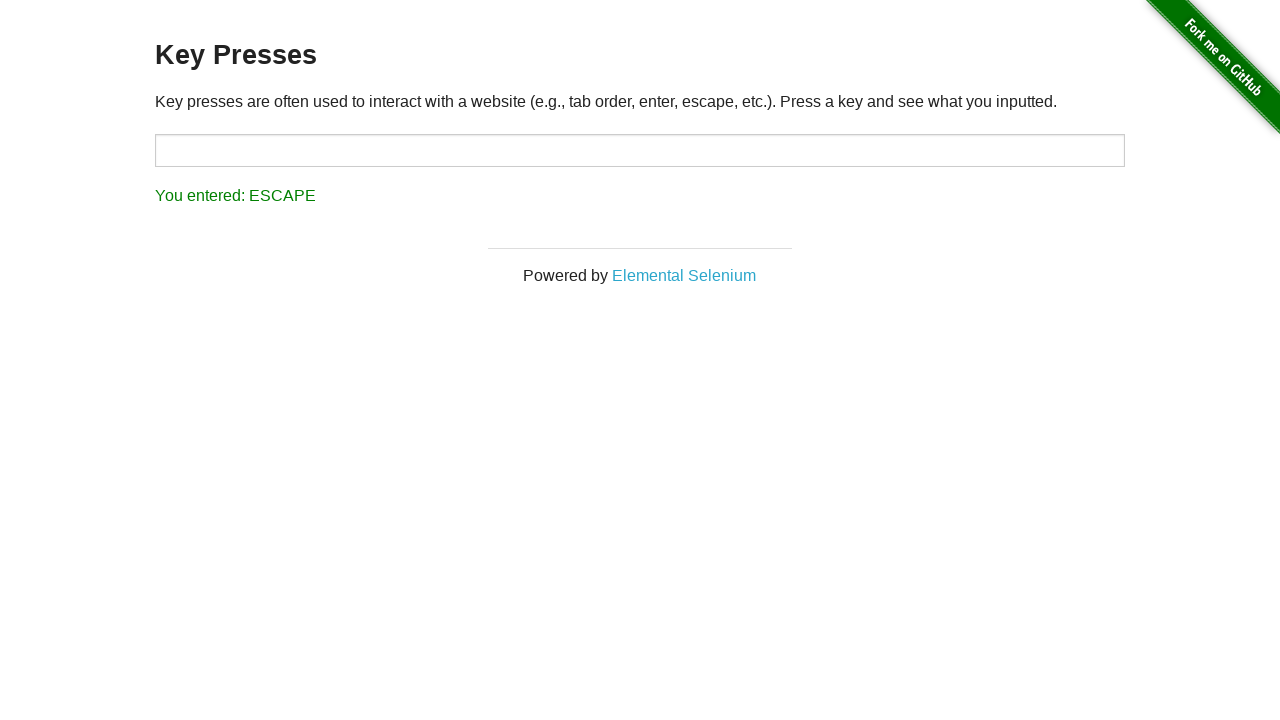

Pressed Tab key using keyboard action
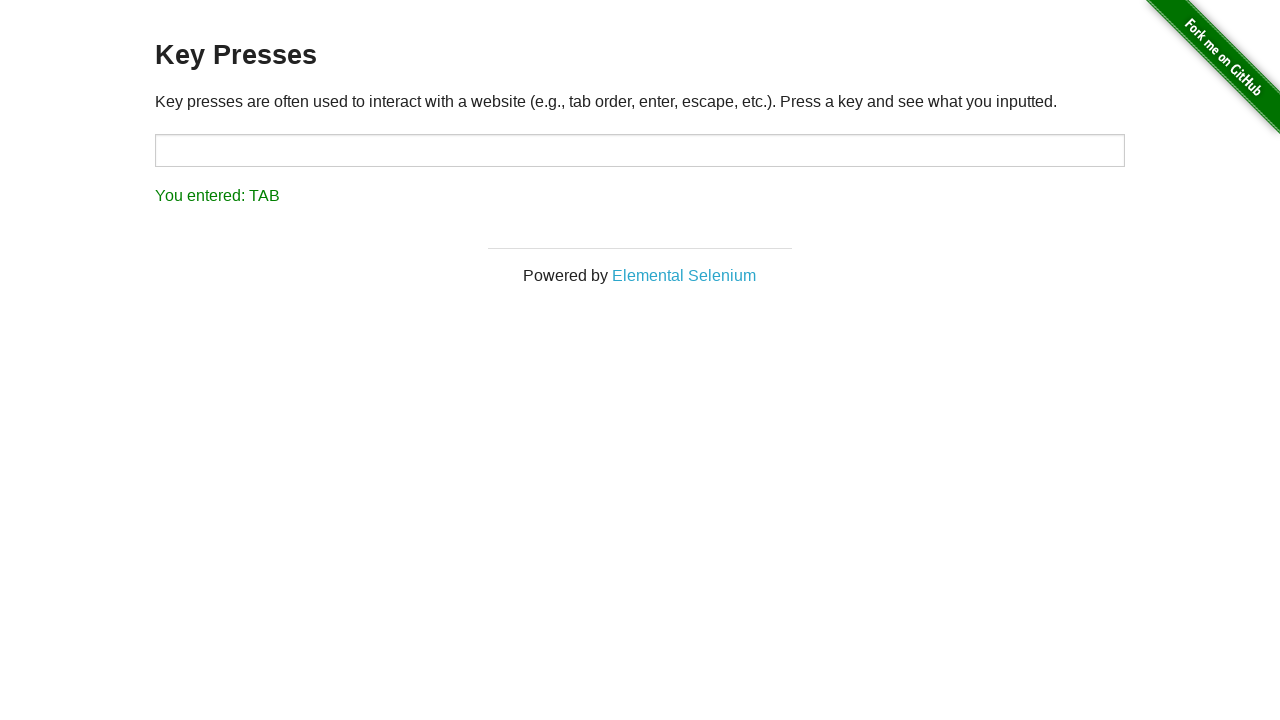

Result element appeared on page
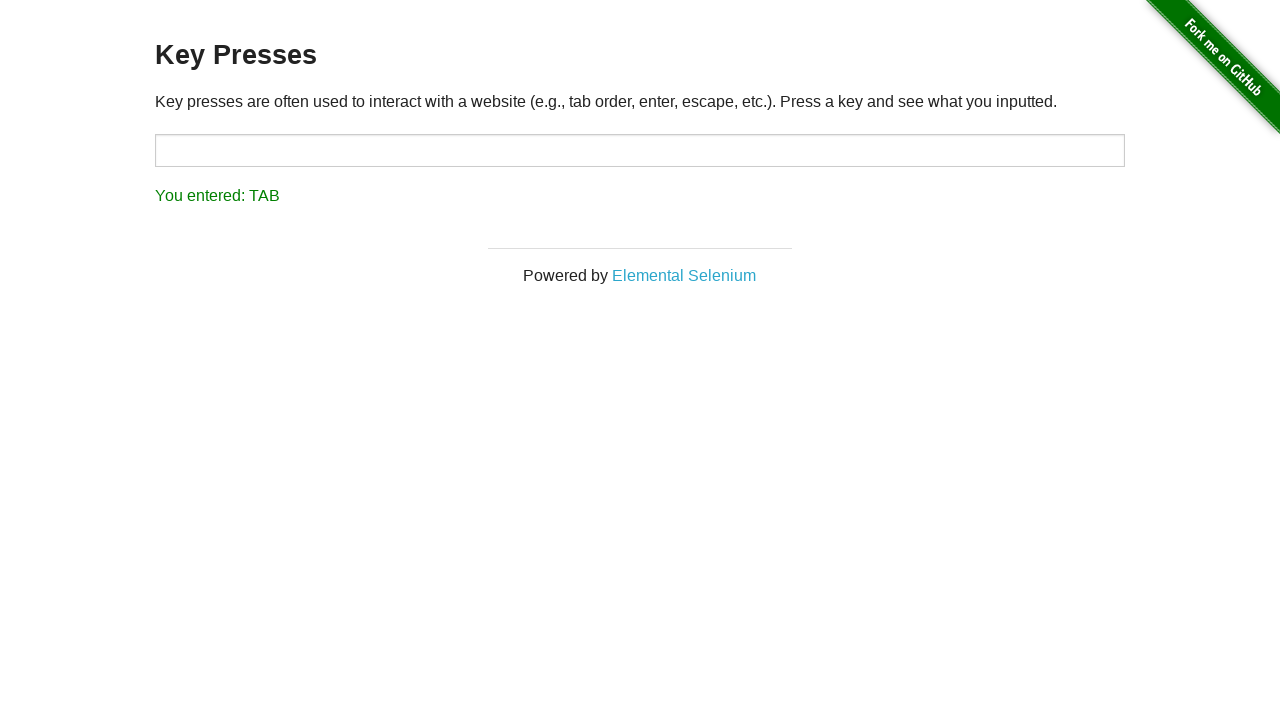

Retrieved result text content
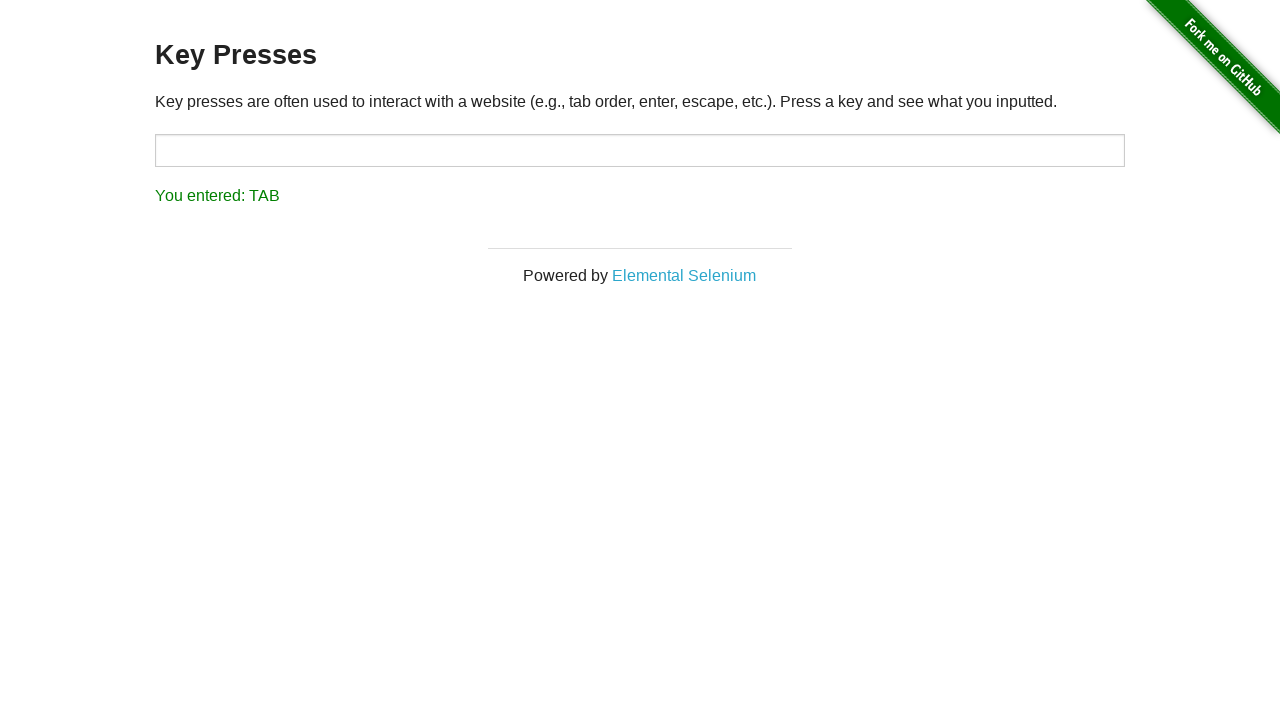

Verified result text shows 'You entered: TAB'
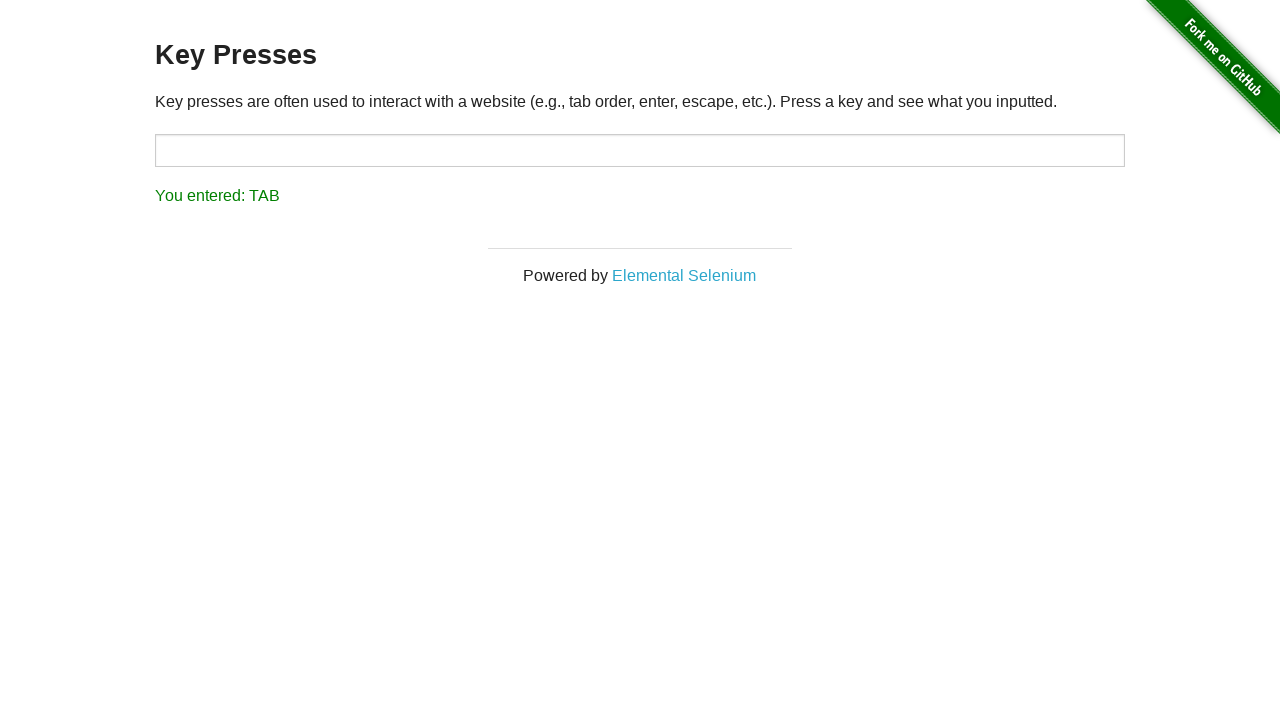

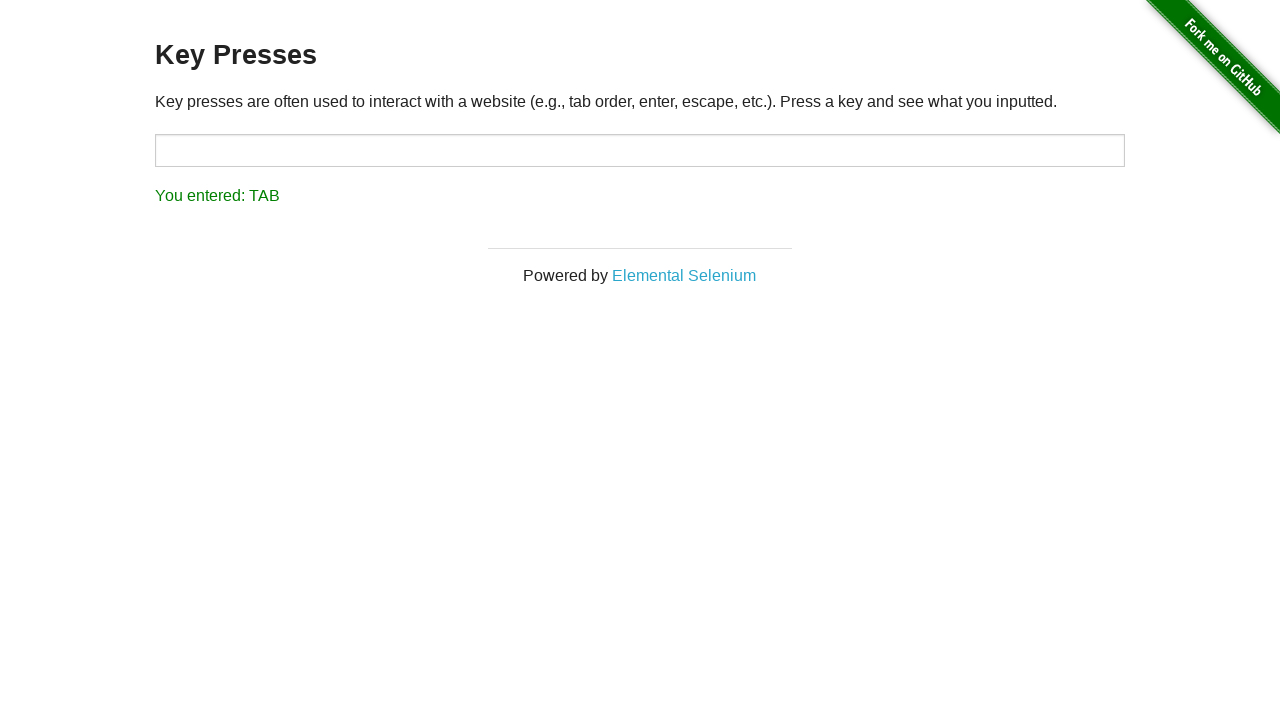